Tests JavaScript alert popup handling by clicking a button that triggers an alert, then accepting (clicking OK on) the alert dialog.

Starting URL: https://www.hyrtutorials.com/p/alertsdemo.html

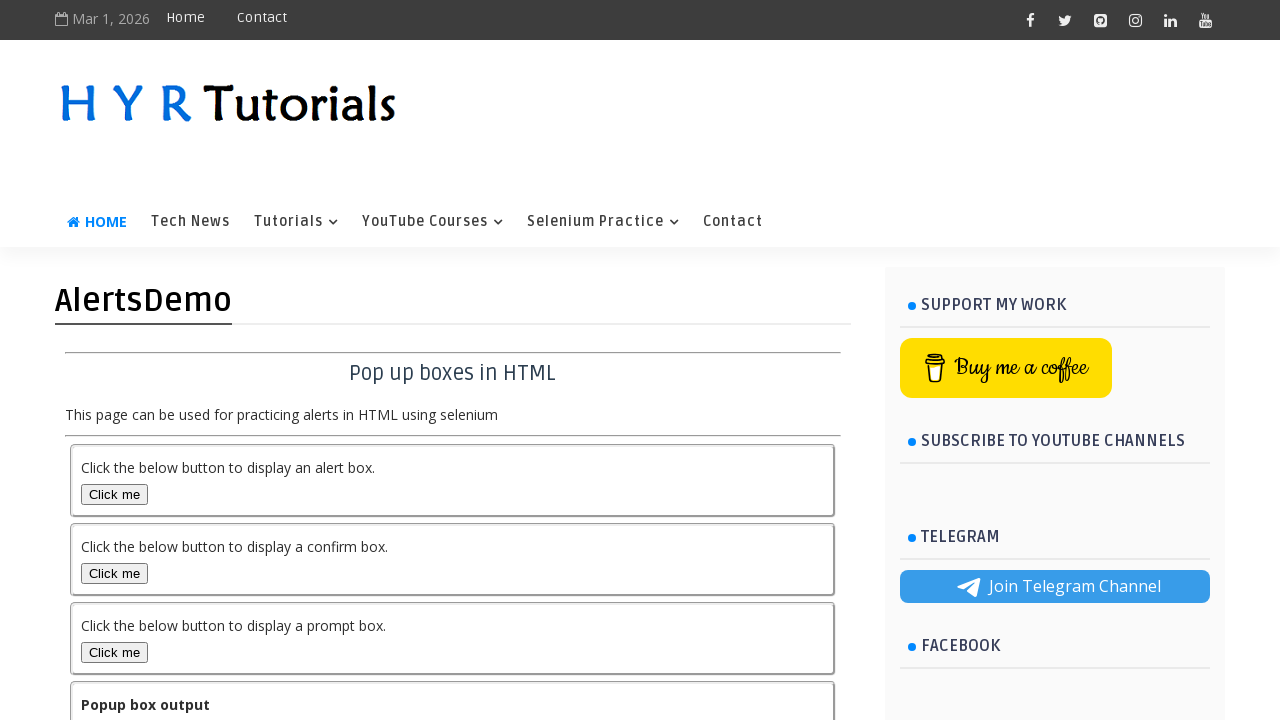

Clicked alert box button to trigger JavaScript alert at (114, 494) on button#alertBox
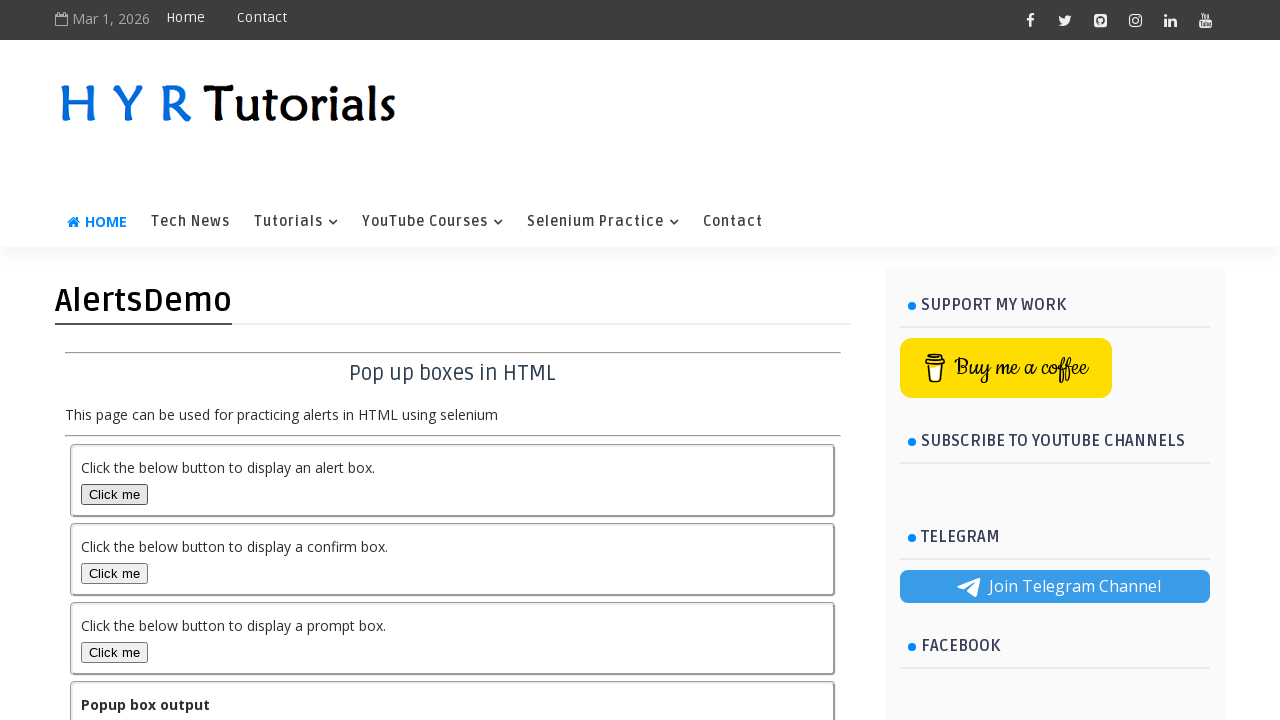

Set up dialog handler to accept alerts
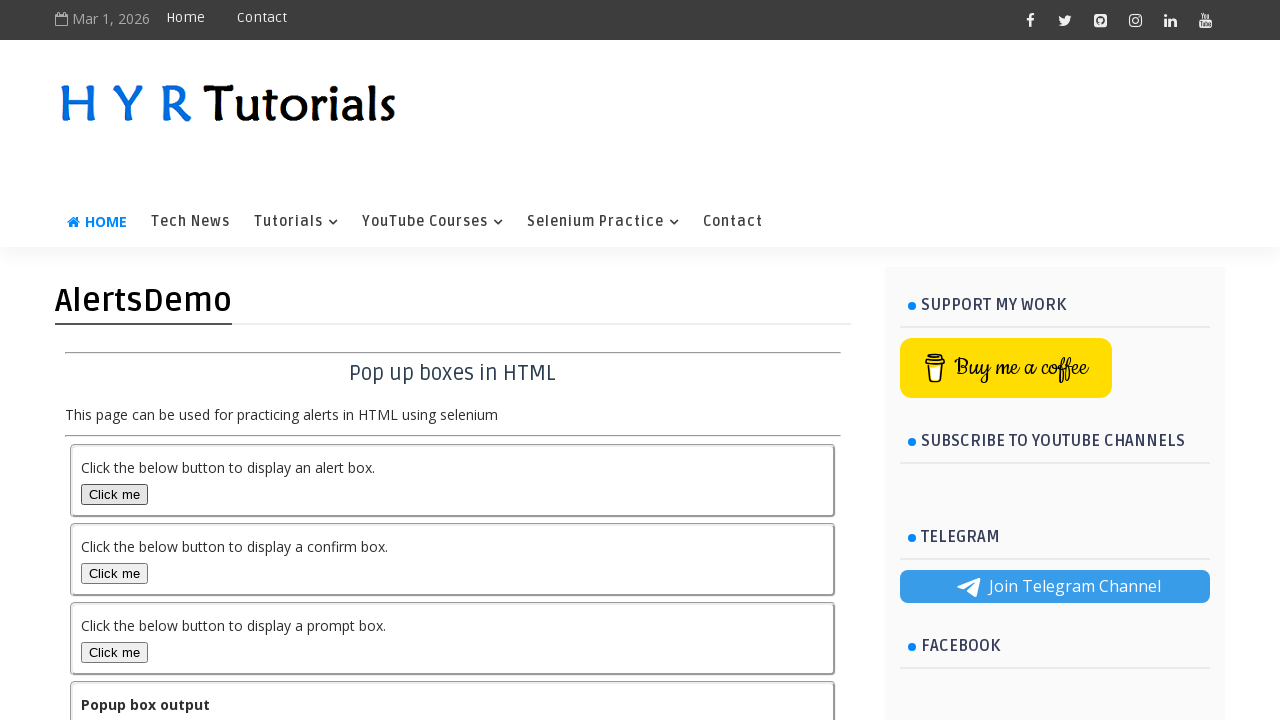

Registered explicit dialog handler with message logging
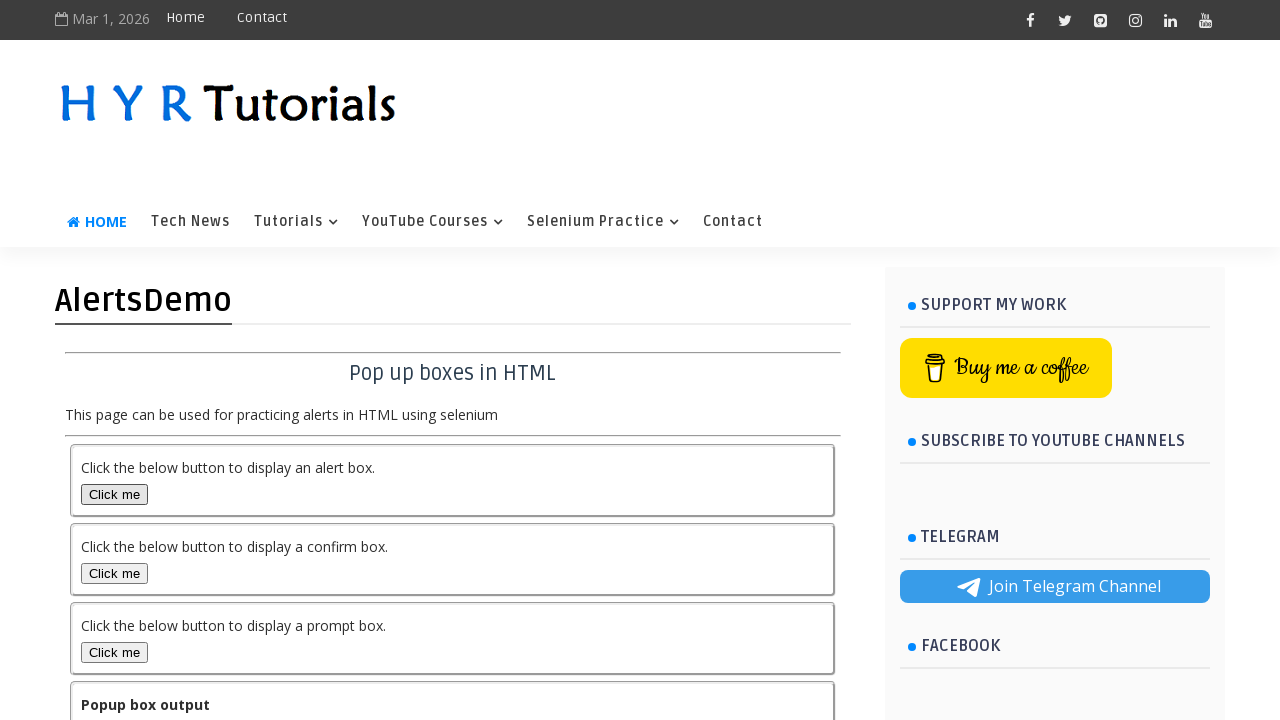

Clicked alert box button to trigger alert dialog at (114, 494) on button#alertBox
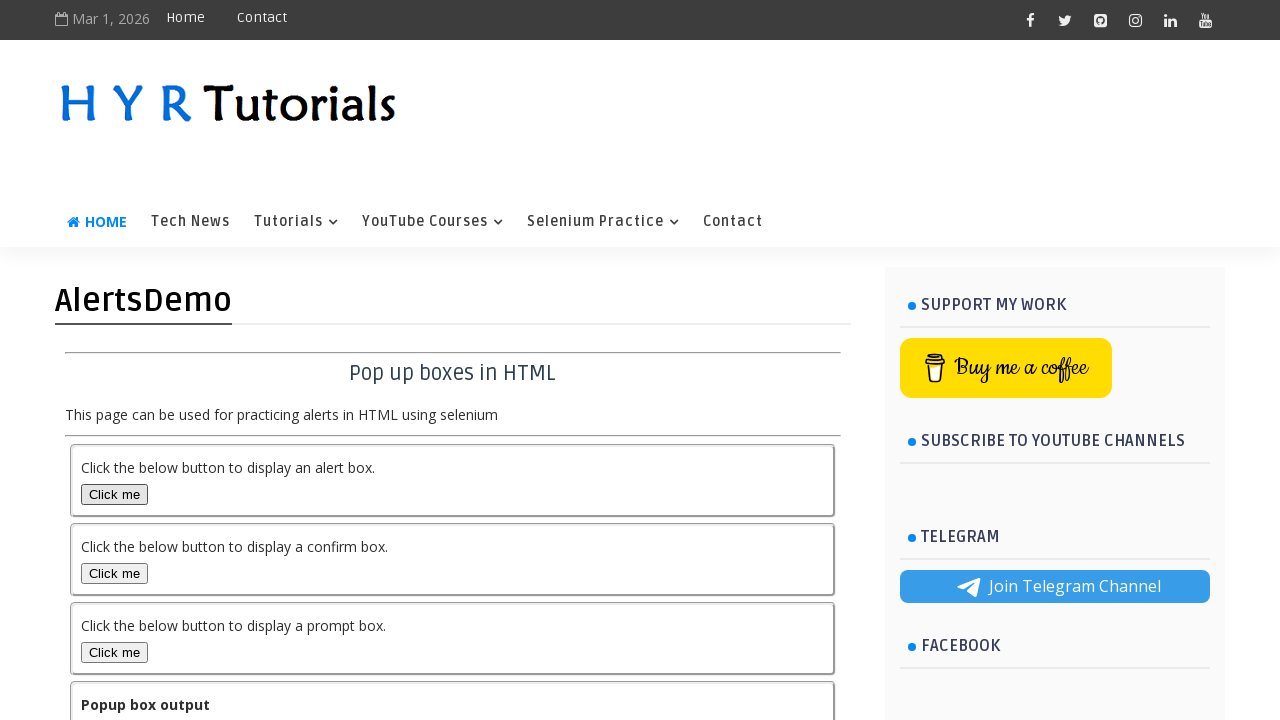

Waited for alert dialog to be processed
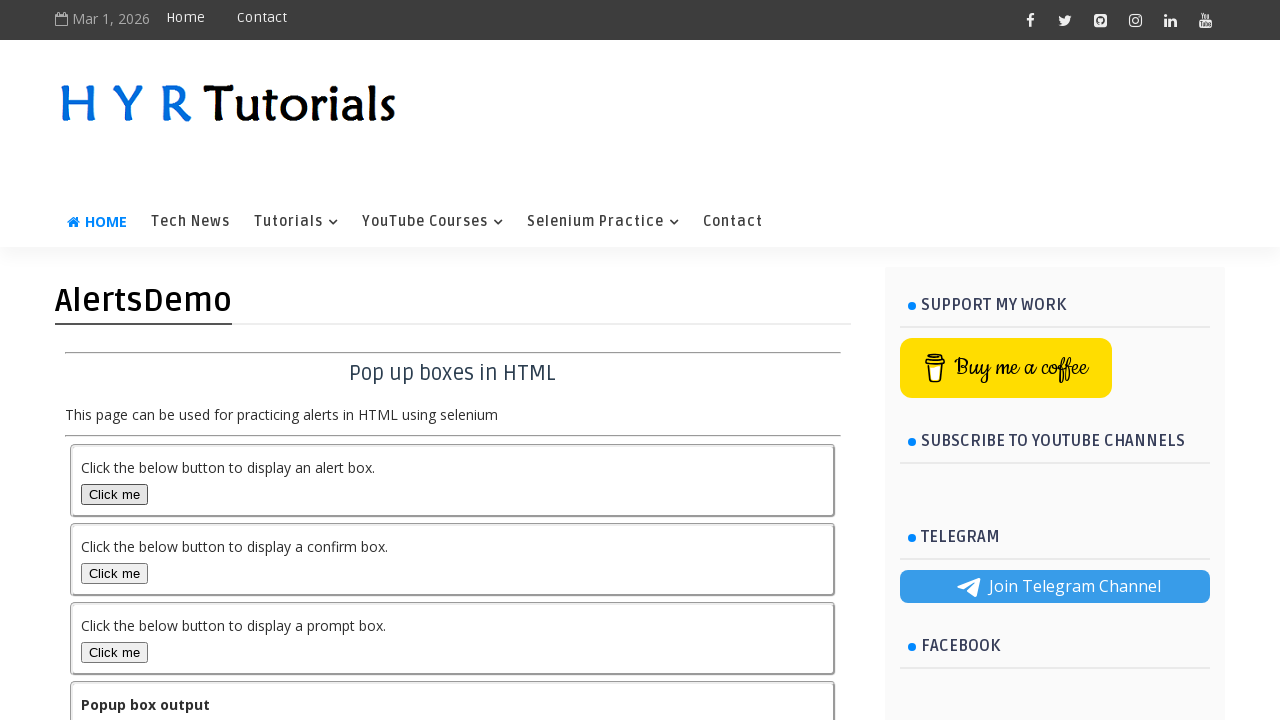

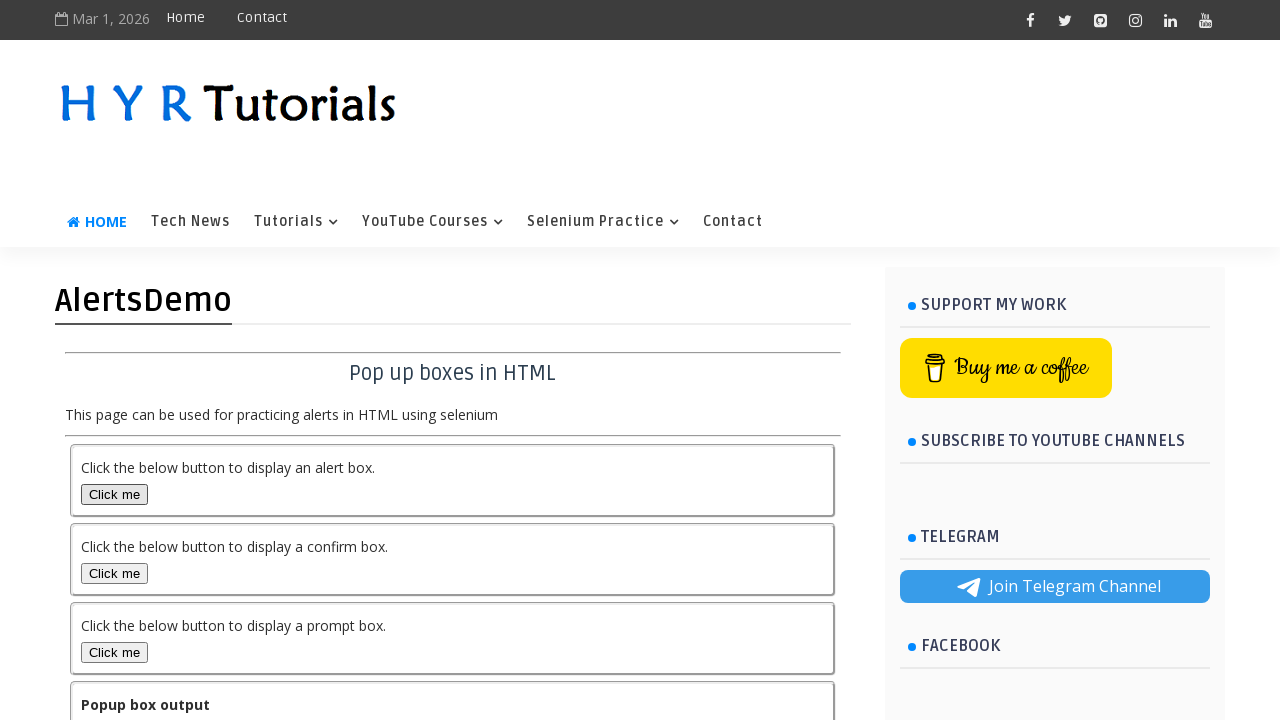